Solves a mathematical captcha by reading a value from the page, calculating the result using a logarithmic formula, and submitting the answer along with checkbox selections

Starting URL: http://suninjuly.github.io/math.html

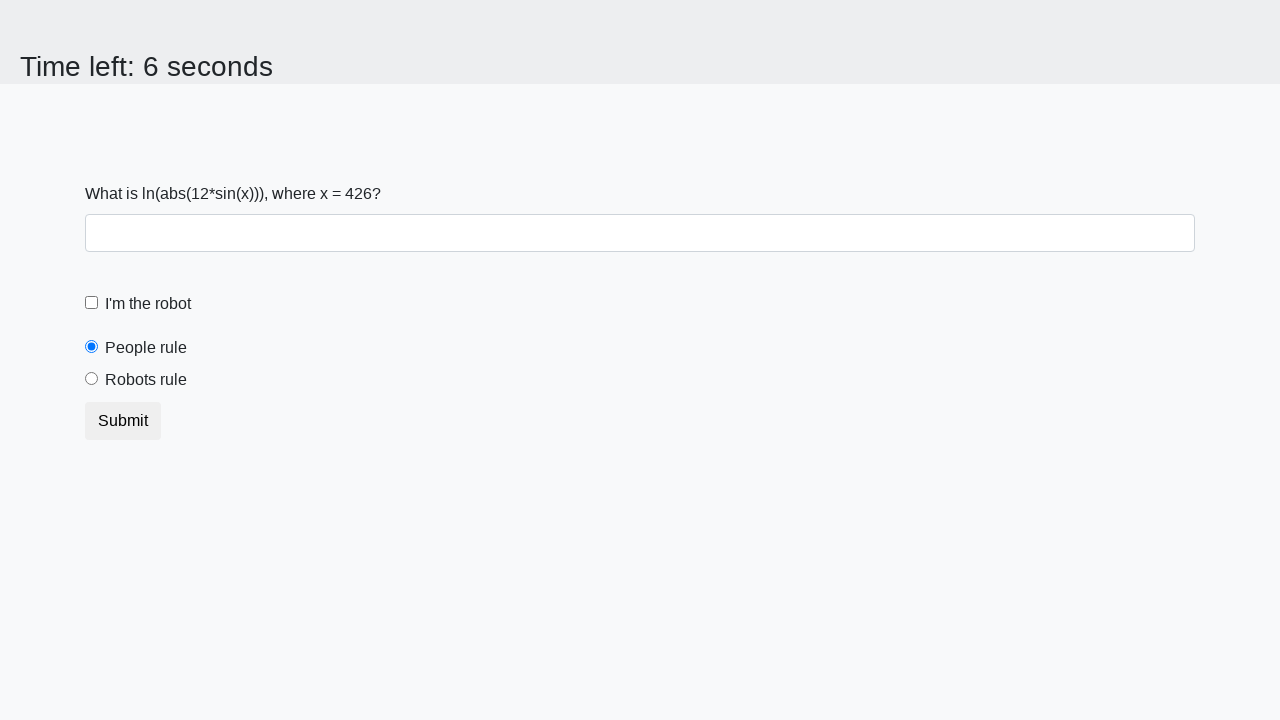

Located the input value element
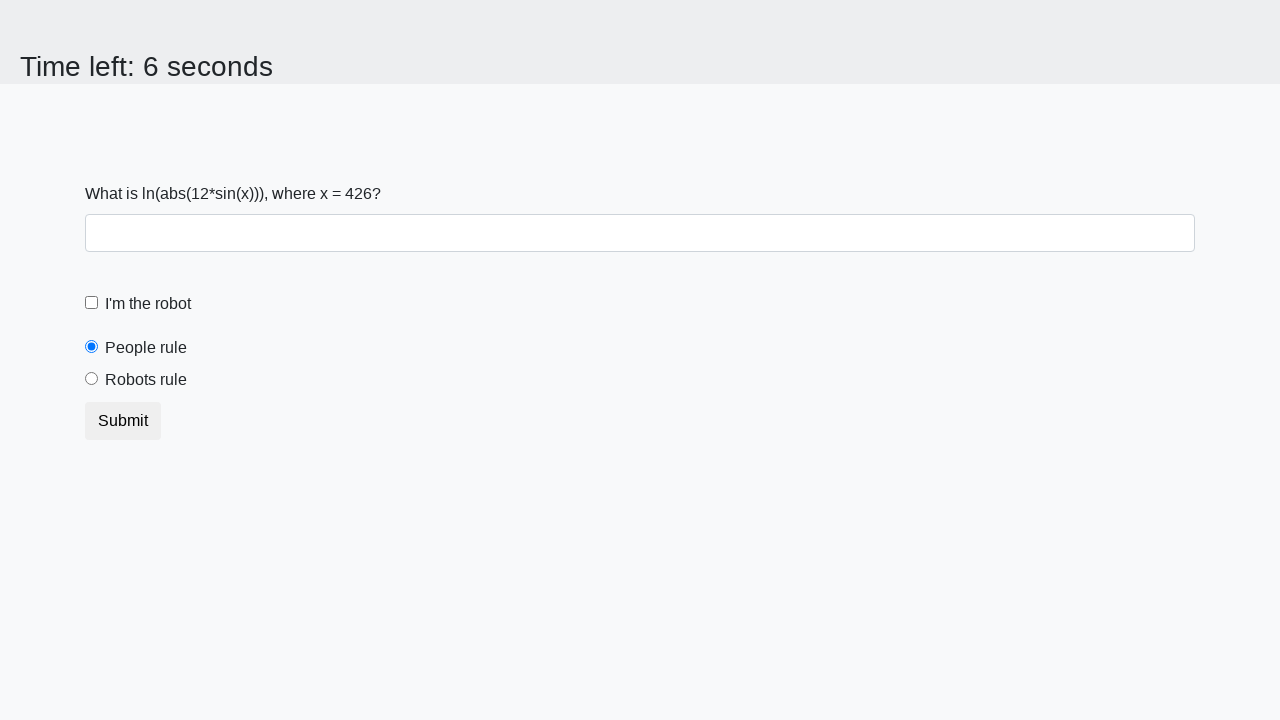

Retrieved the mathematical value from the page
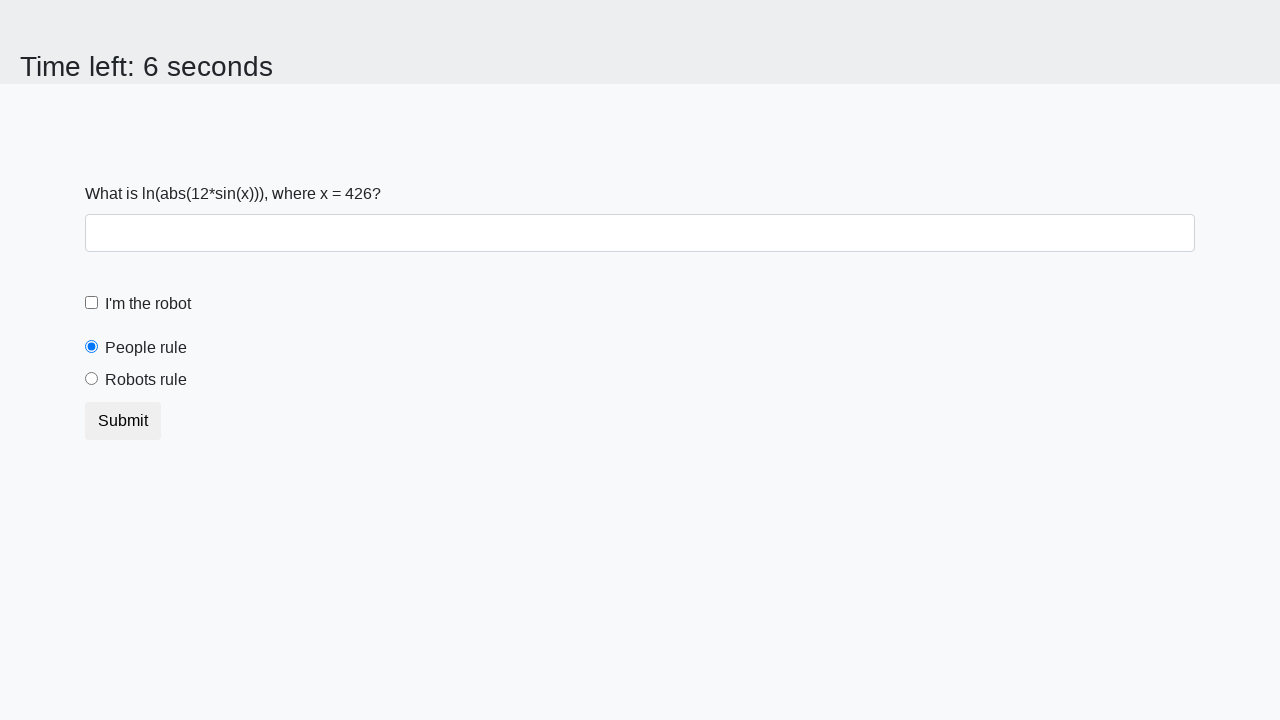

Calculated the logarithmic formula result
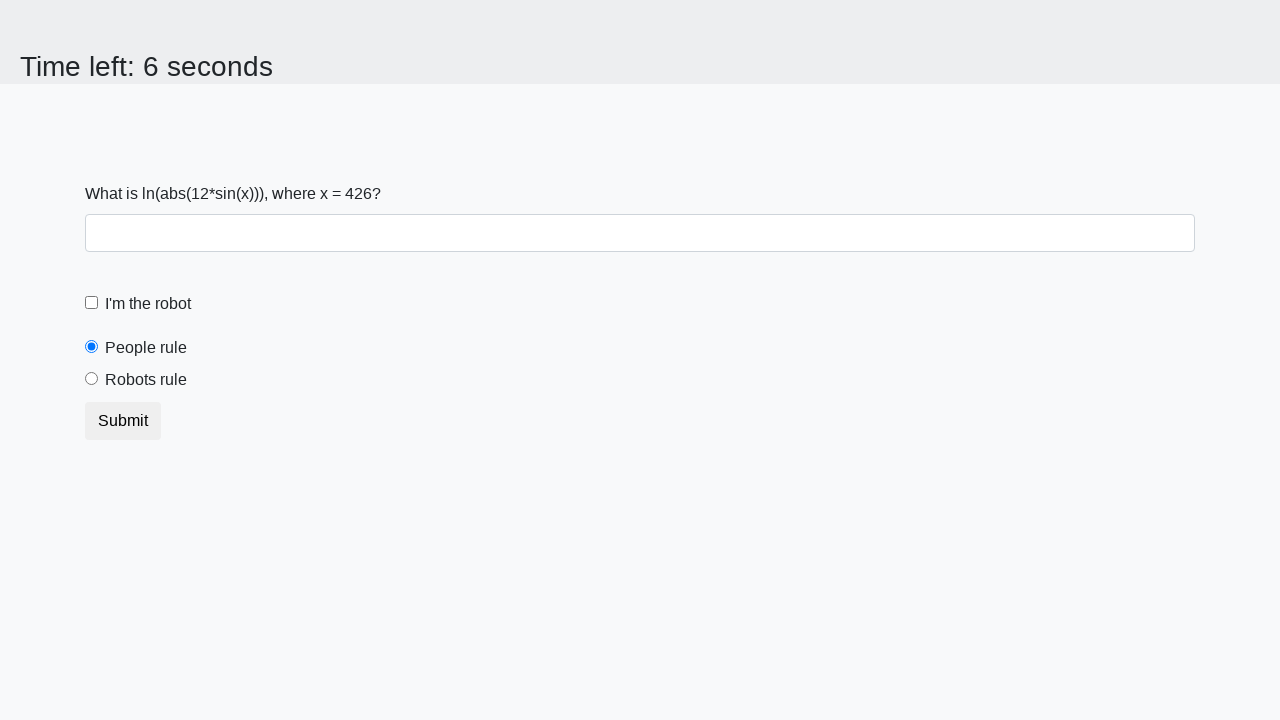

Filled the answer field with calculated result on #answer
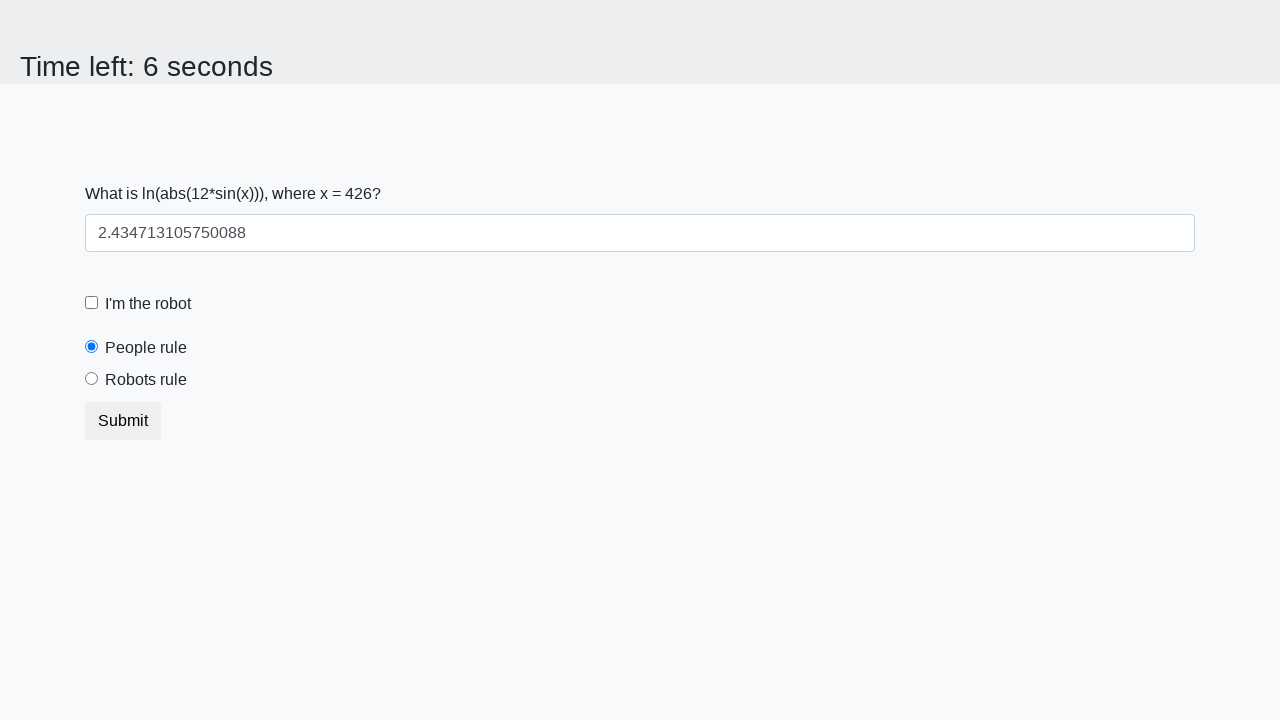

Checked the robot checkbox at (92, 303) on #robotCheckbox
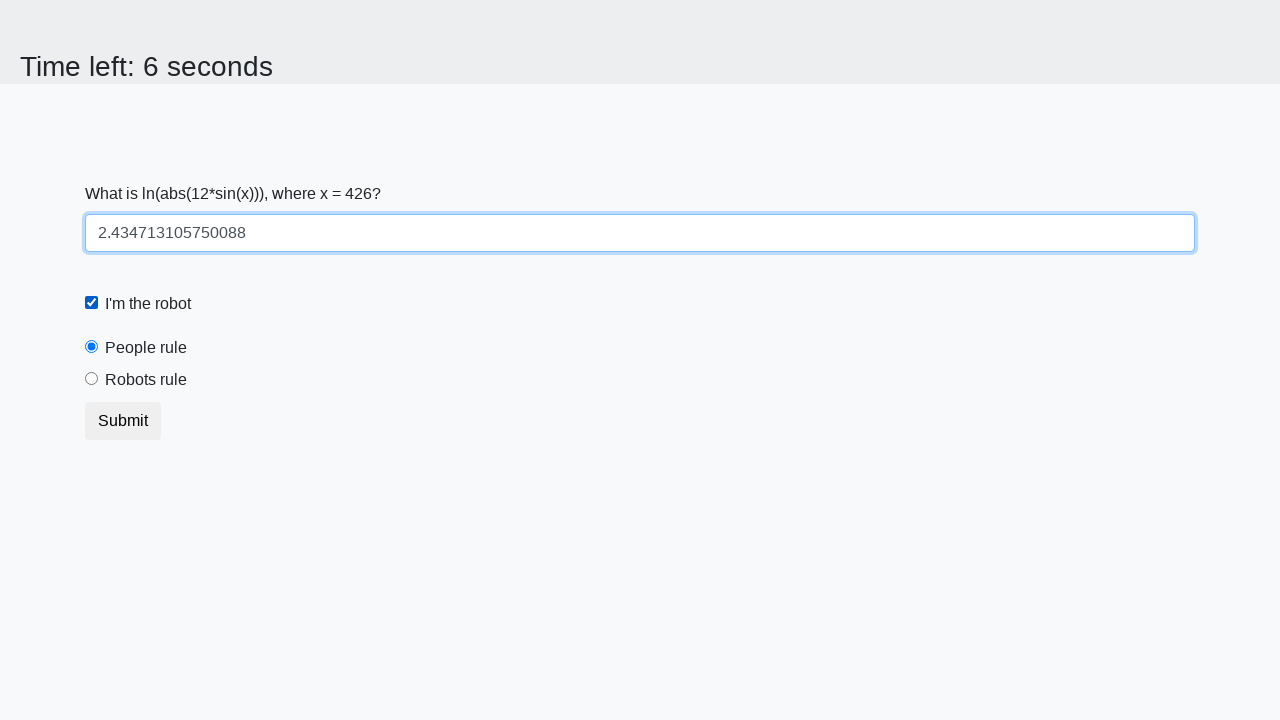

Selected the robots rule radio button at (92, 379) on #robotsRule
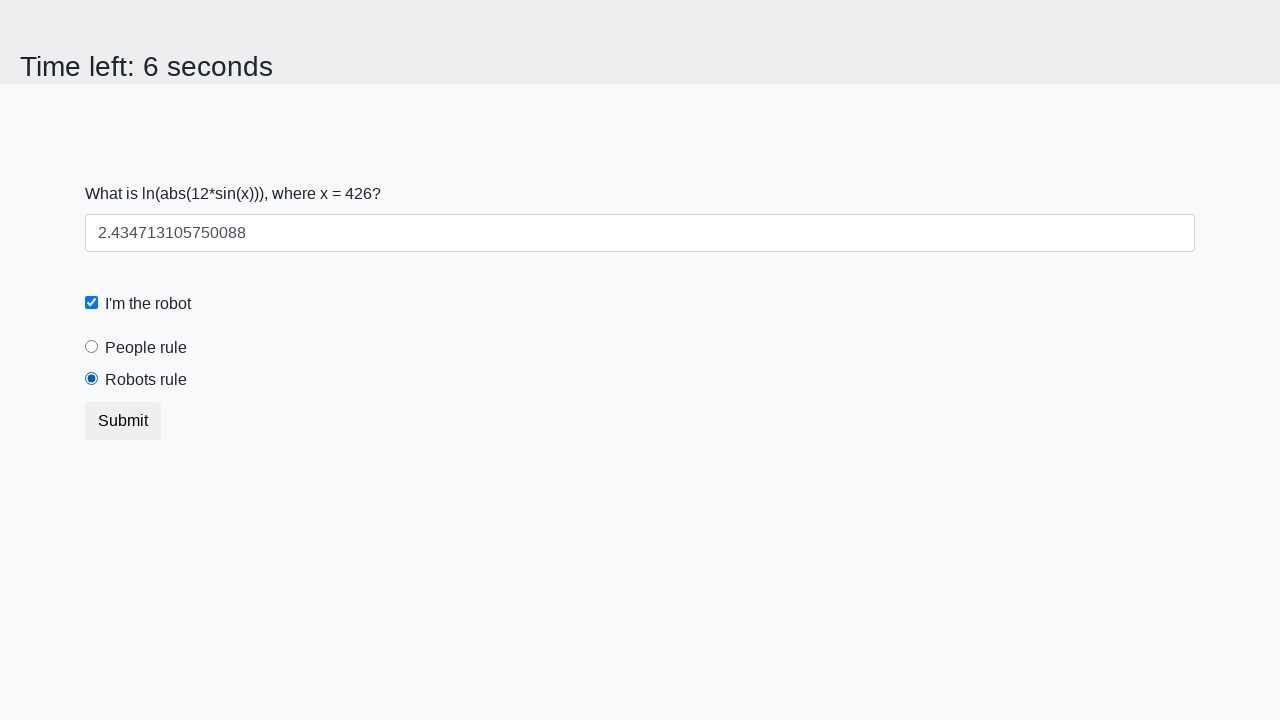

Submitted the form with calculated answer and selections at (123, 421) on .btn.btn-default
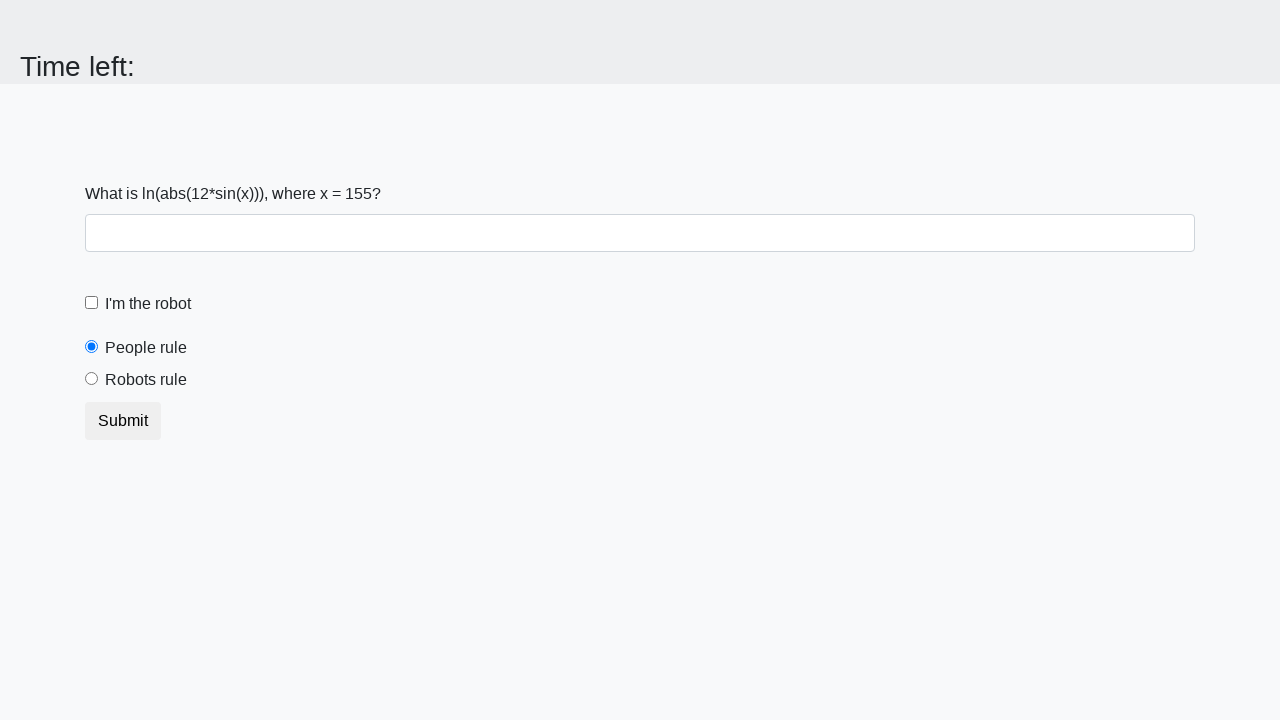

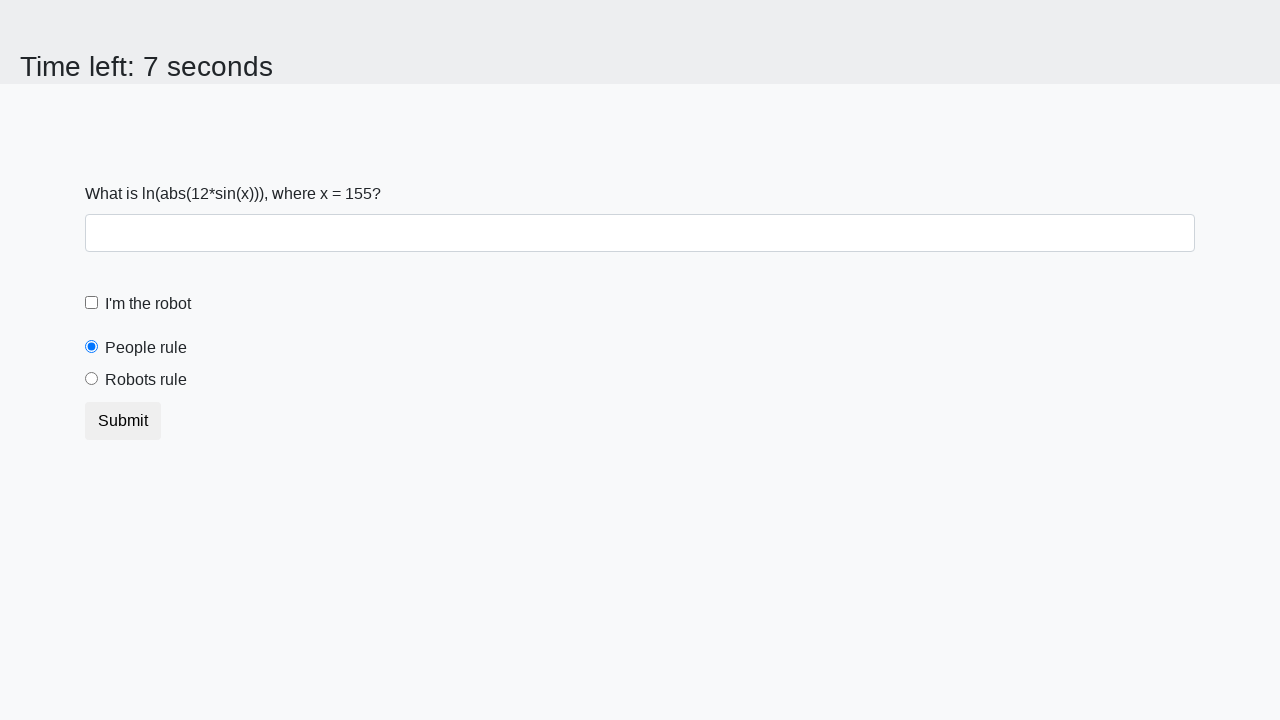